Navigates to the Time and Date world clock page and verifies that the city table with world clock information is displayed and contains city links.

Starting URL: https://www.timeanddate.com/worldclock/

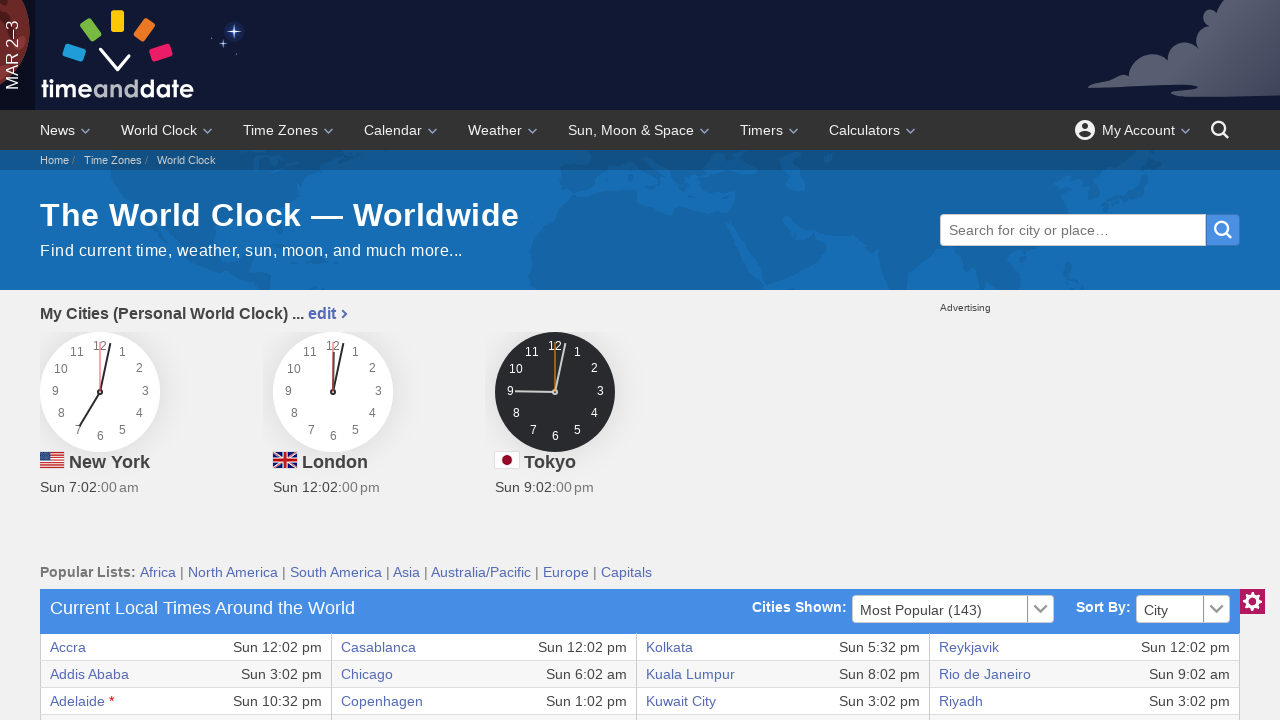

Waited for page to fully load (networkidle)
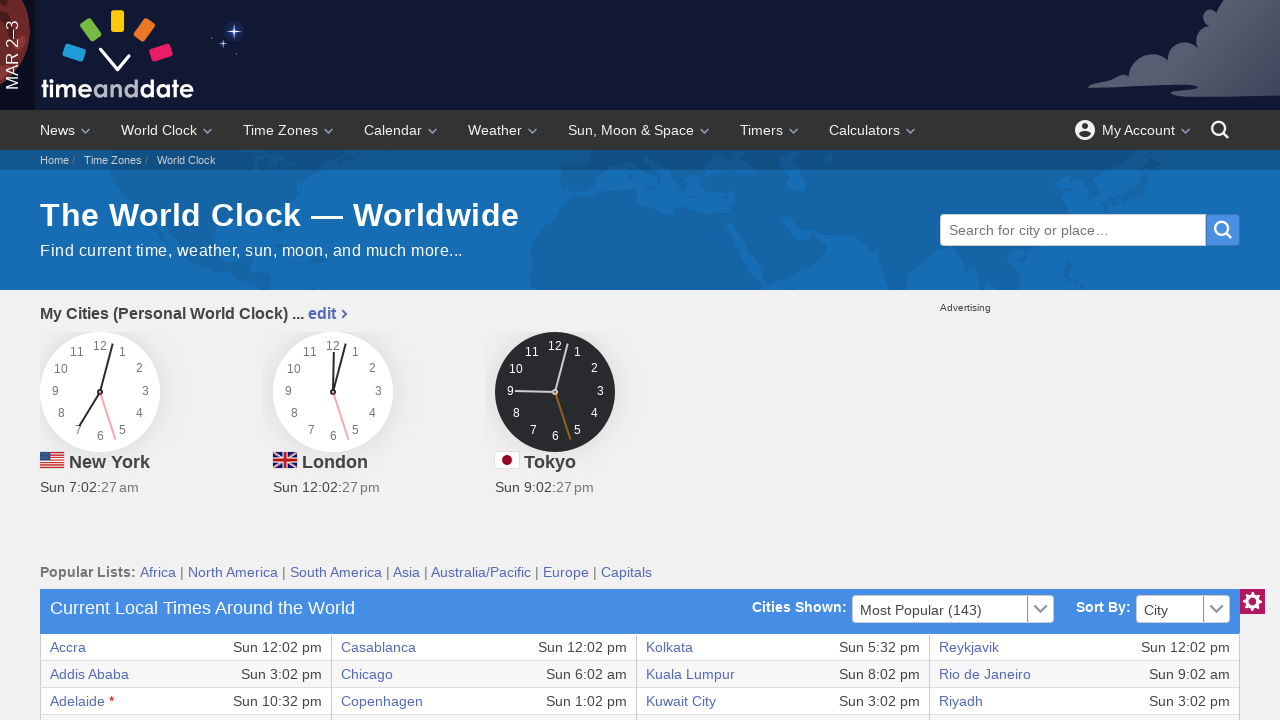

World clock table is now visible
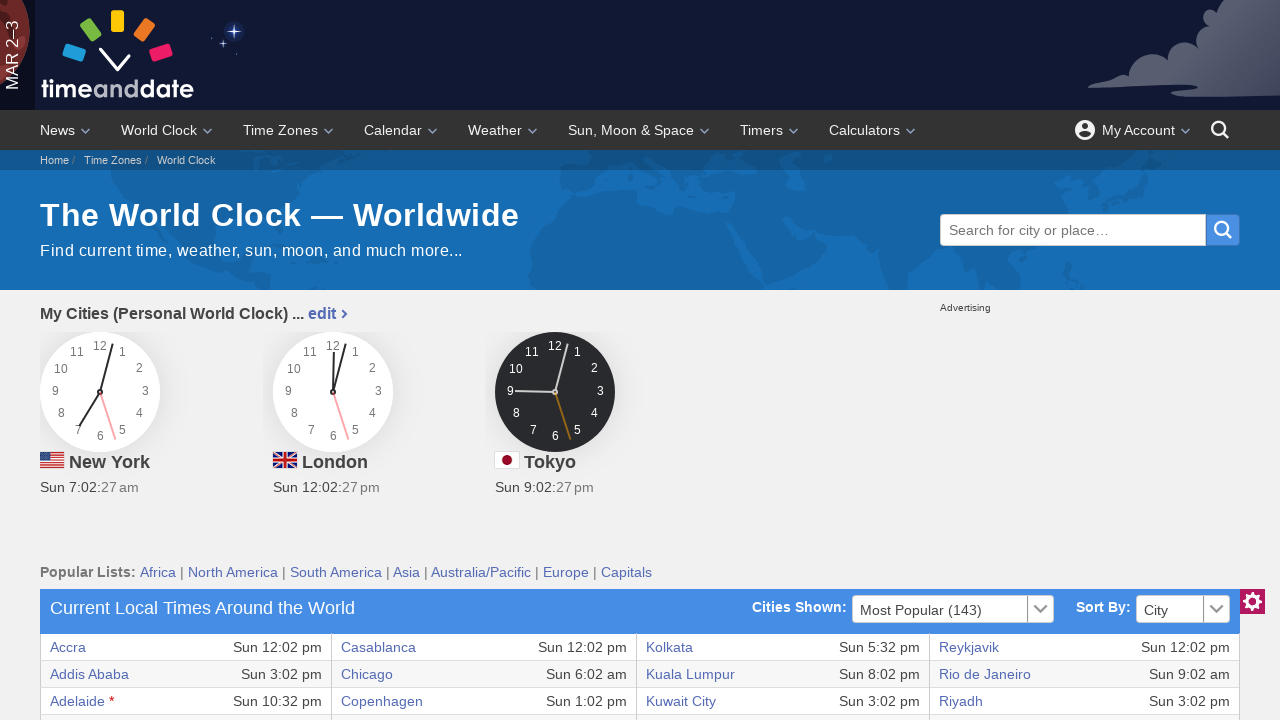

City links are present in the table
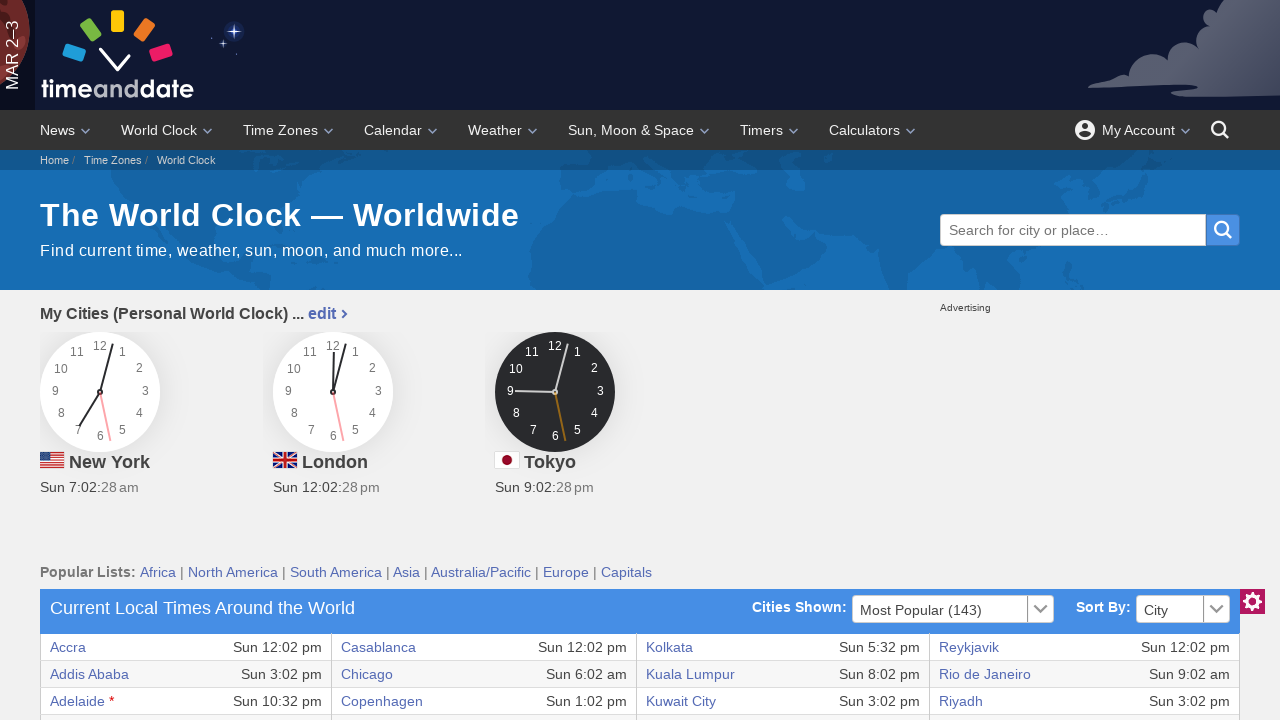

Clicked on the first city link in the table at (68, 647) on section table tbody tr:first-child td:first-child a >> nth=0
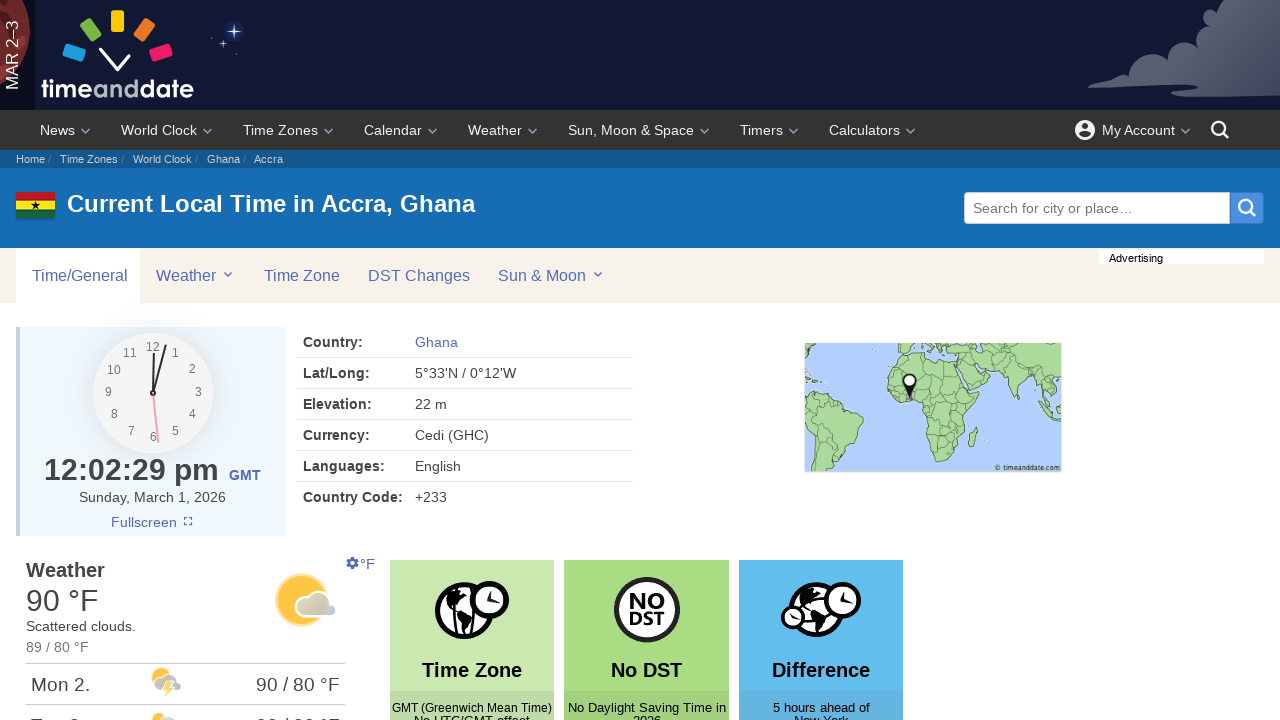

City detail page loaded (networkidle)
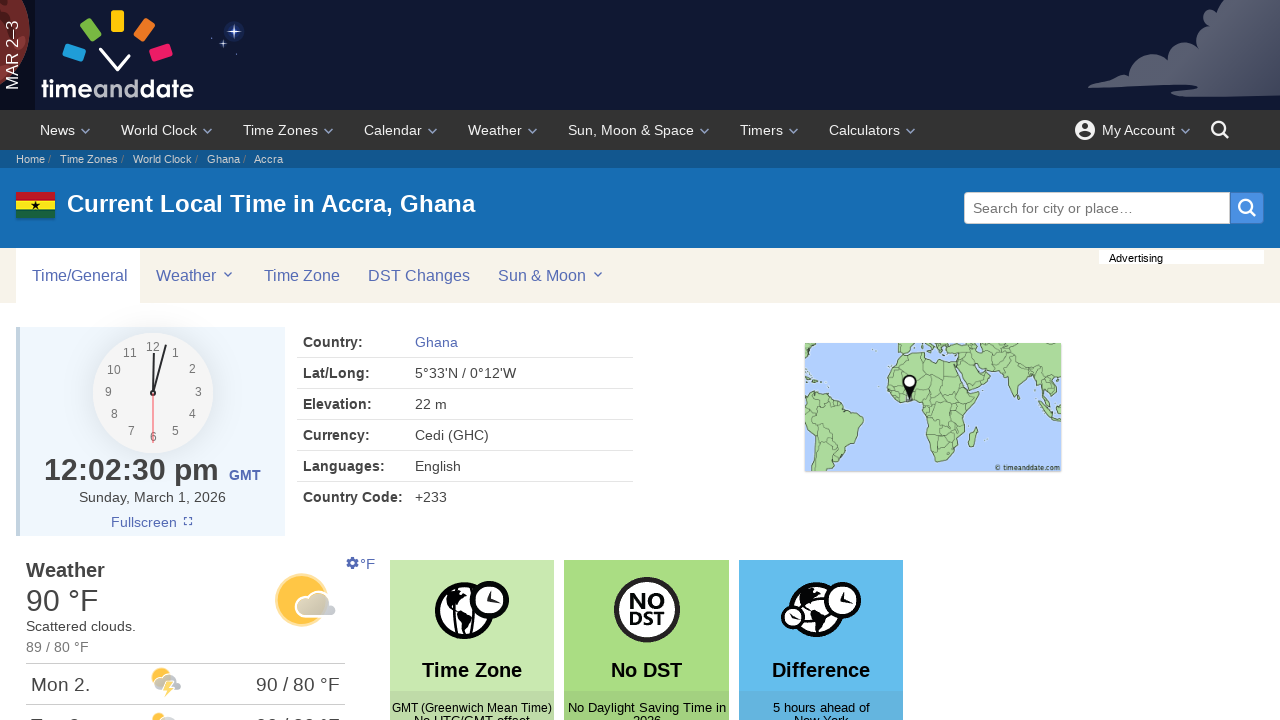

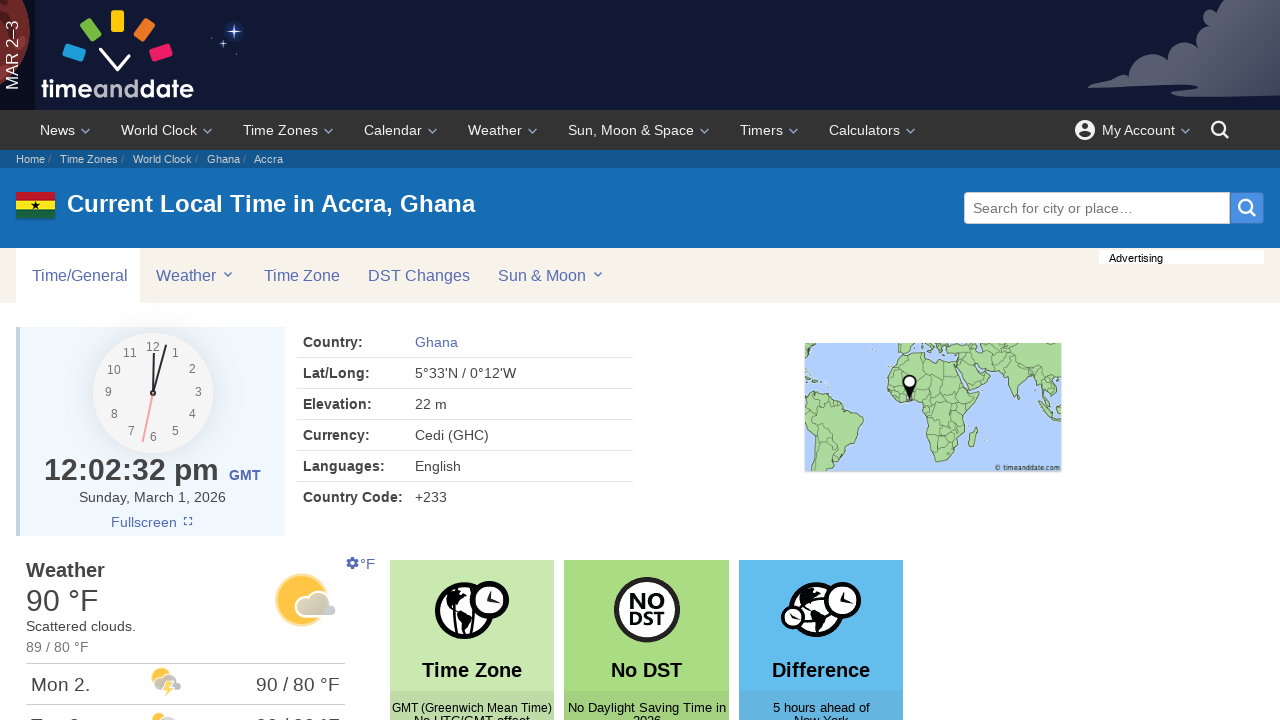